Tests radio button handling by clicking and verifying selection of multiple radio buttons across different groups (sports and colors)

Starting URL: https://practice.cydeo.com/radio_buttons

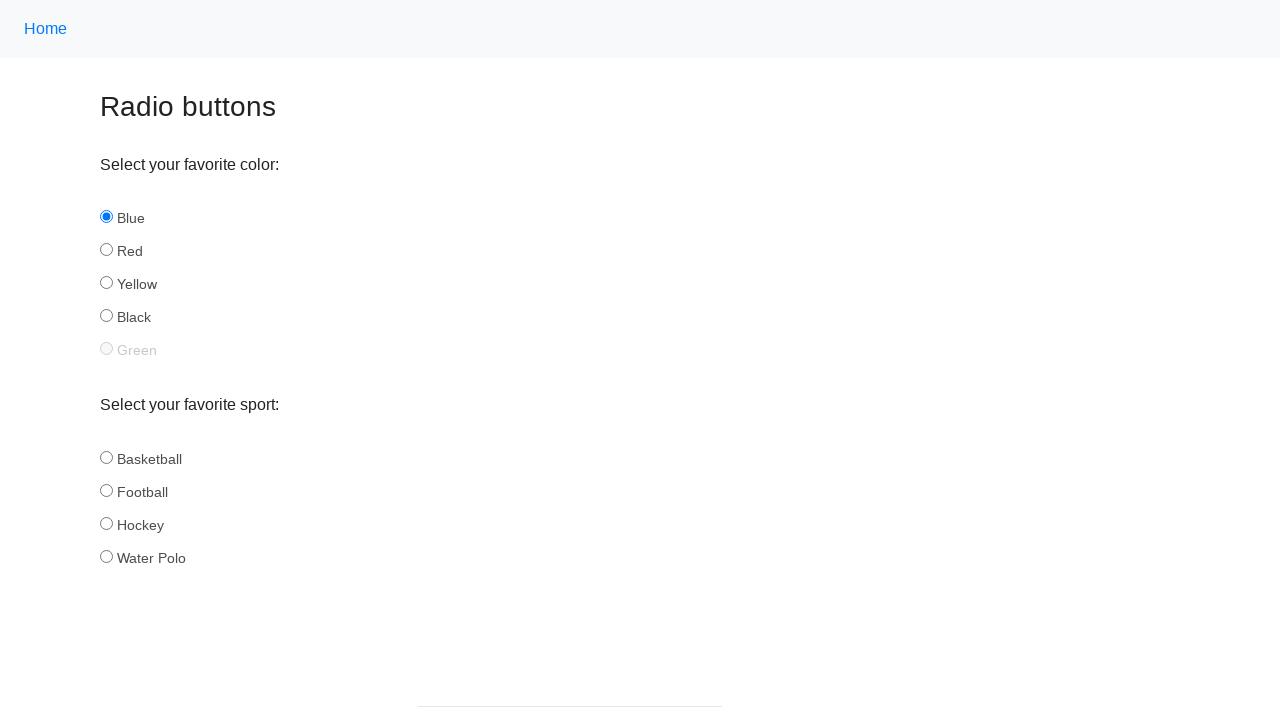

Clicked hockey radio button in sports group at (106, 523) on input[name='sport'][id='hockey']
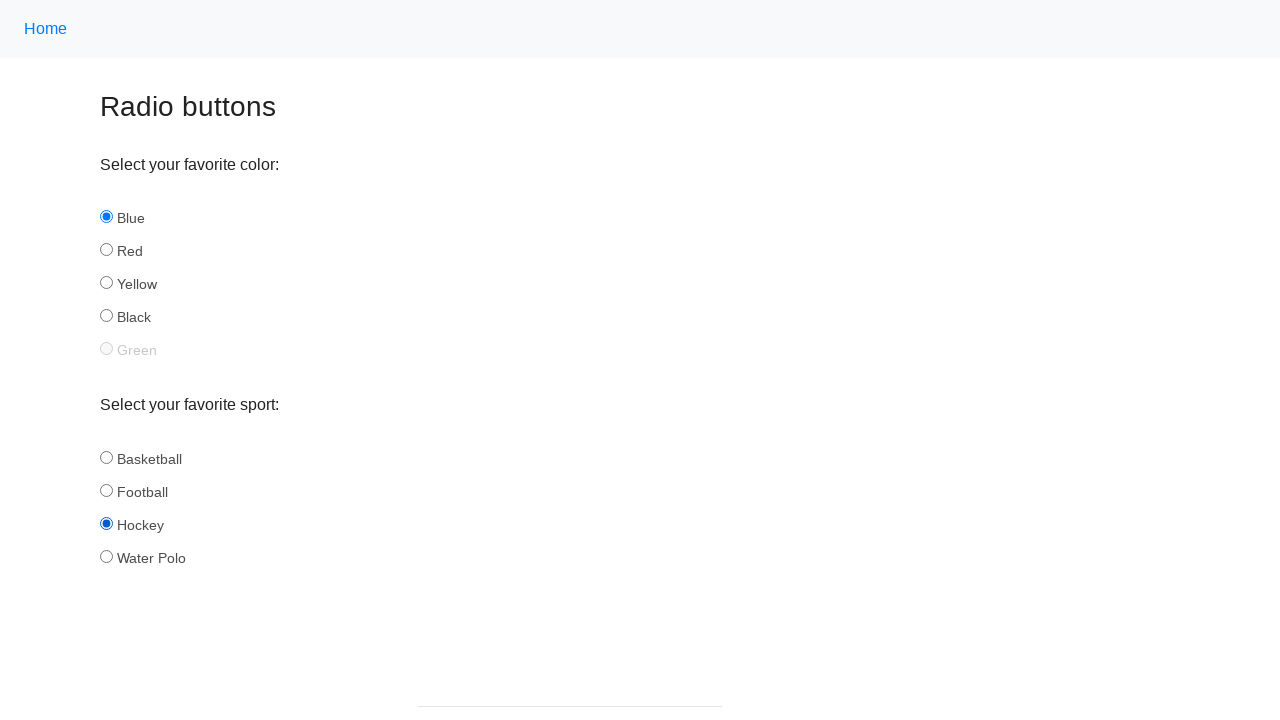

Verified hockey radio button is selected
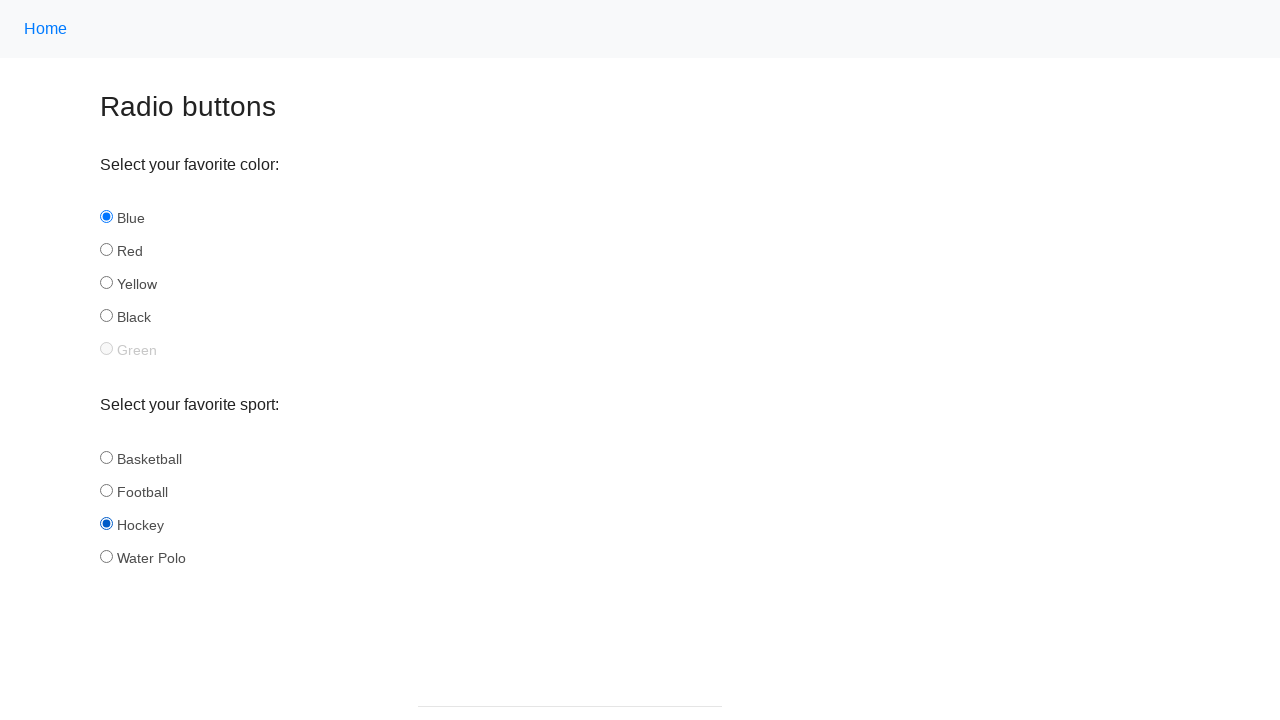

Clicked football radio button in sports group at (106, 490) on input[name='sport'][id='football']
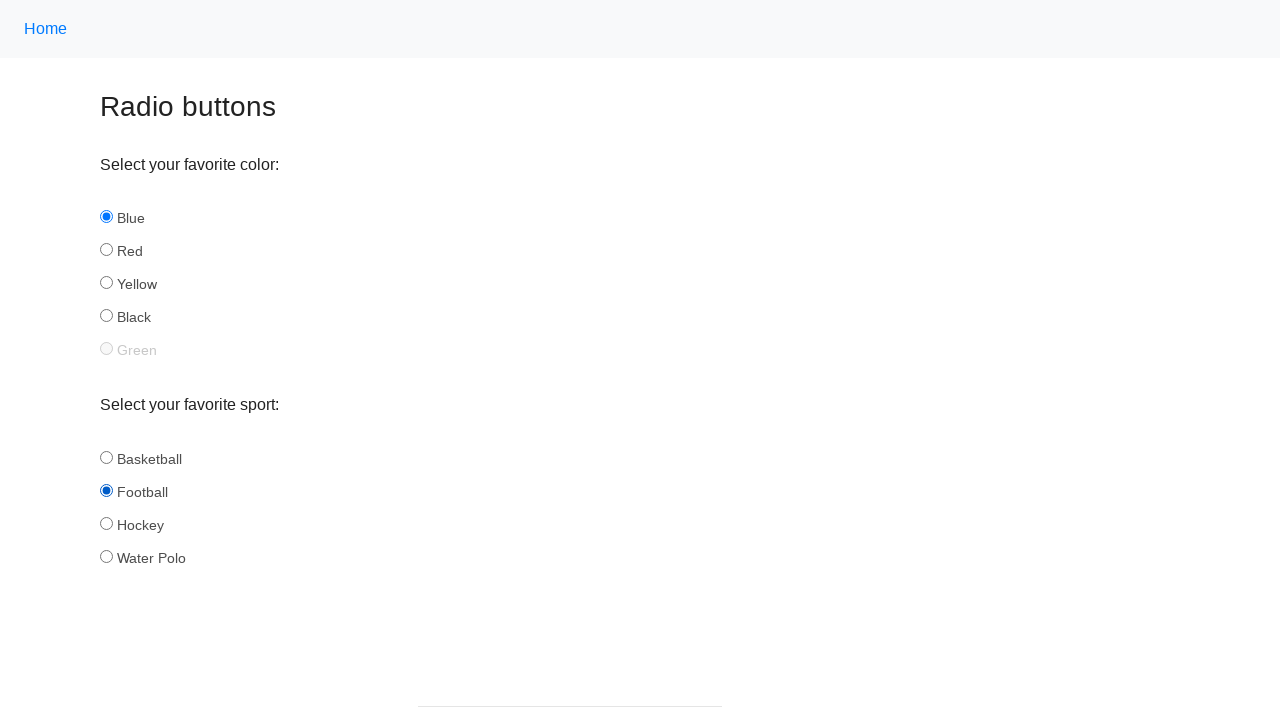

Verified football radio button is selected
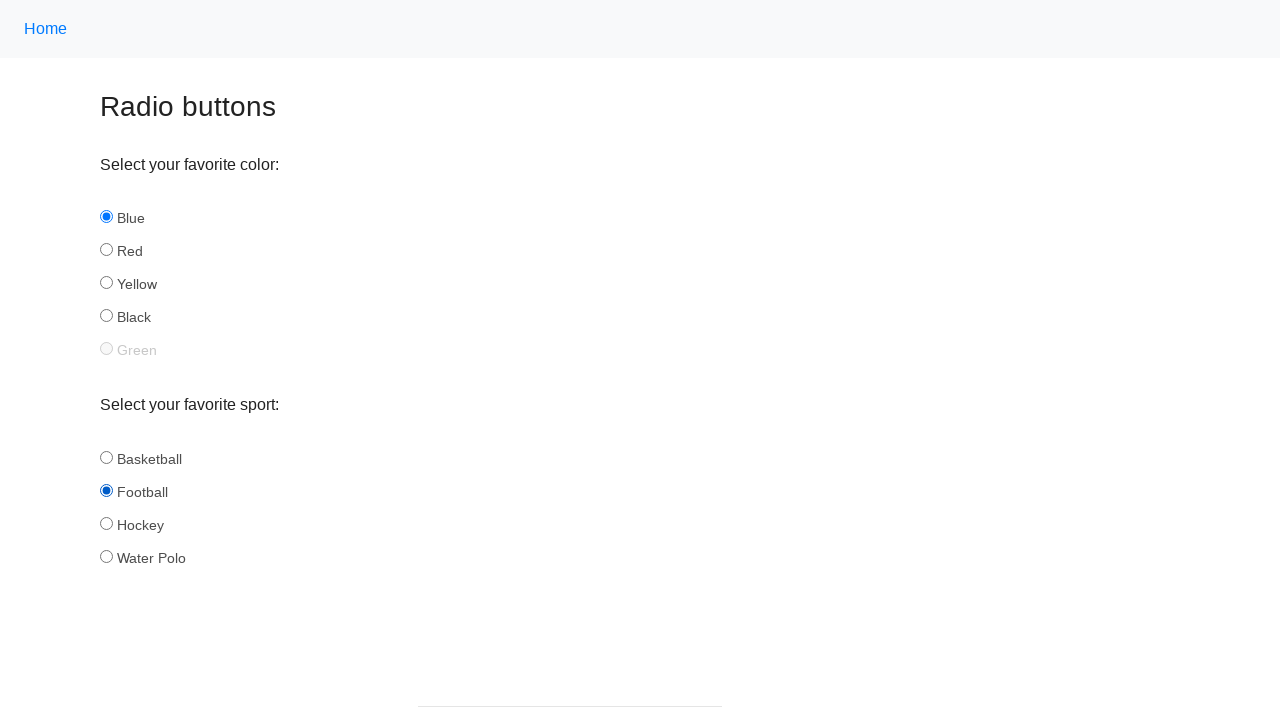

Clicked yellow radio button in colors group at (106, 283) on input[name='color'][id='yellow']
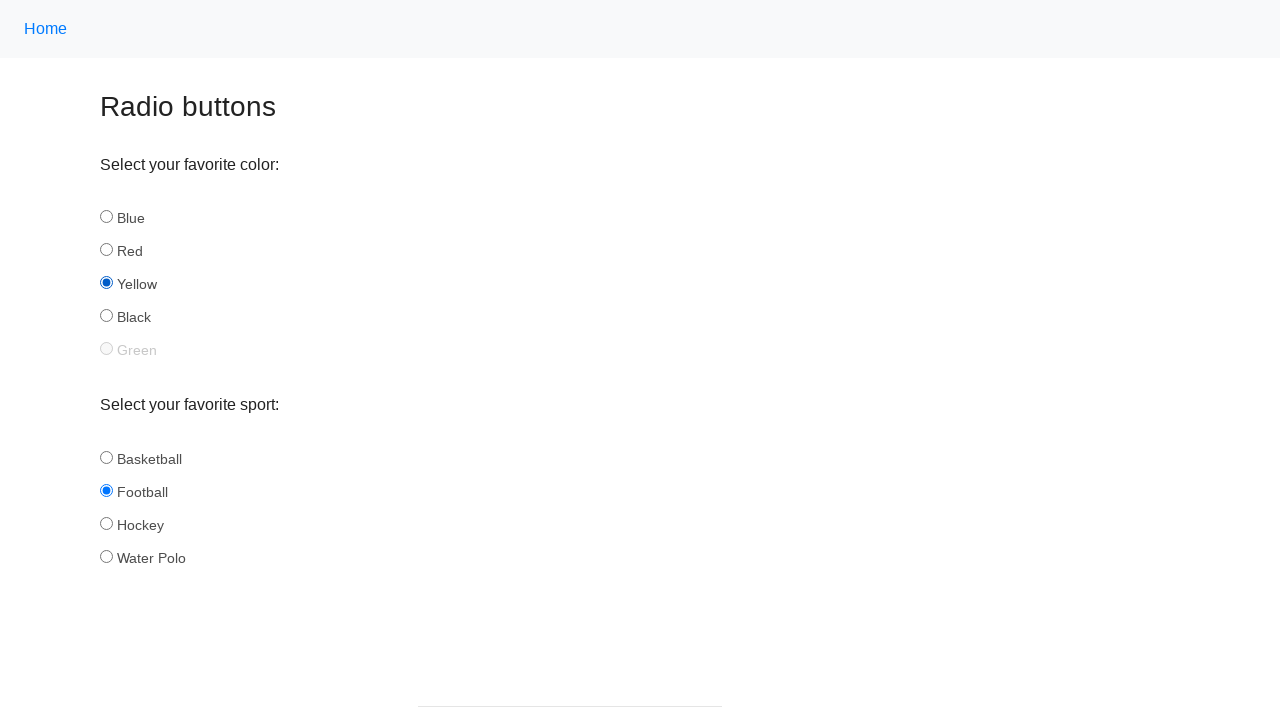

Verified yellow radio button is selected
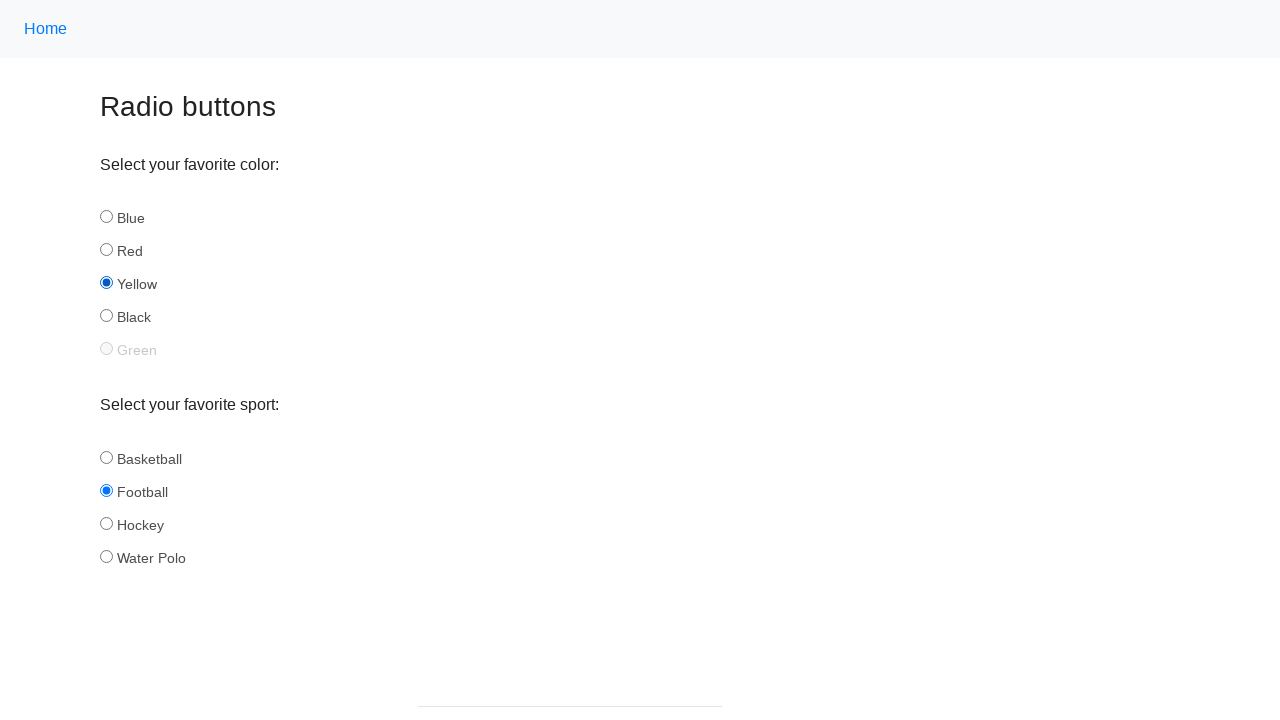

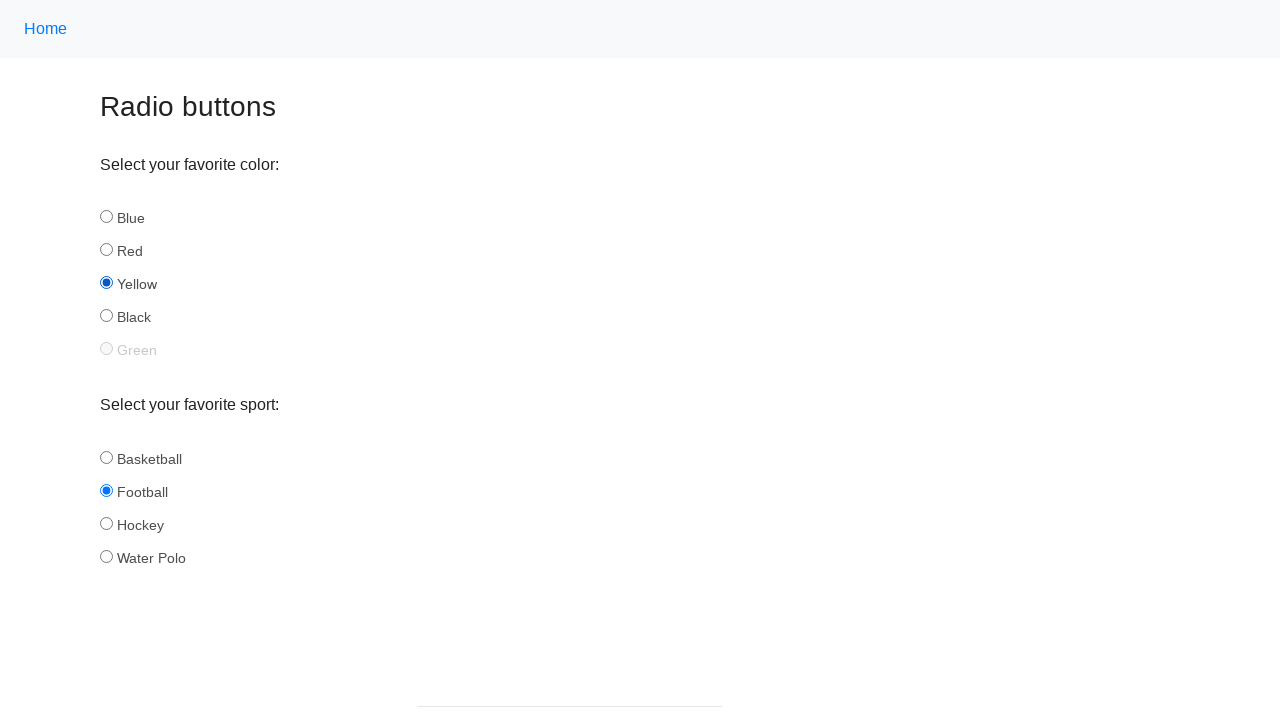